Tests marking individual todo items as complete by checking their checkboxes

Starting URL: https://demo.playwright.dev/todomvc

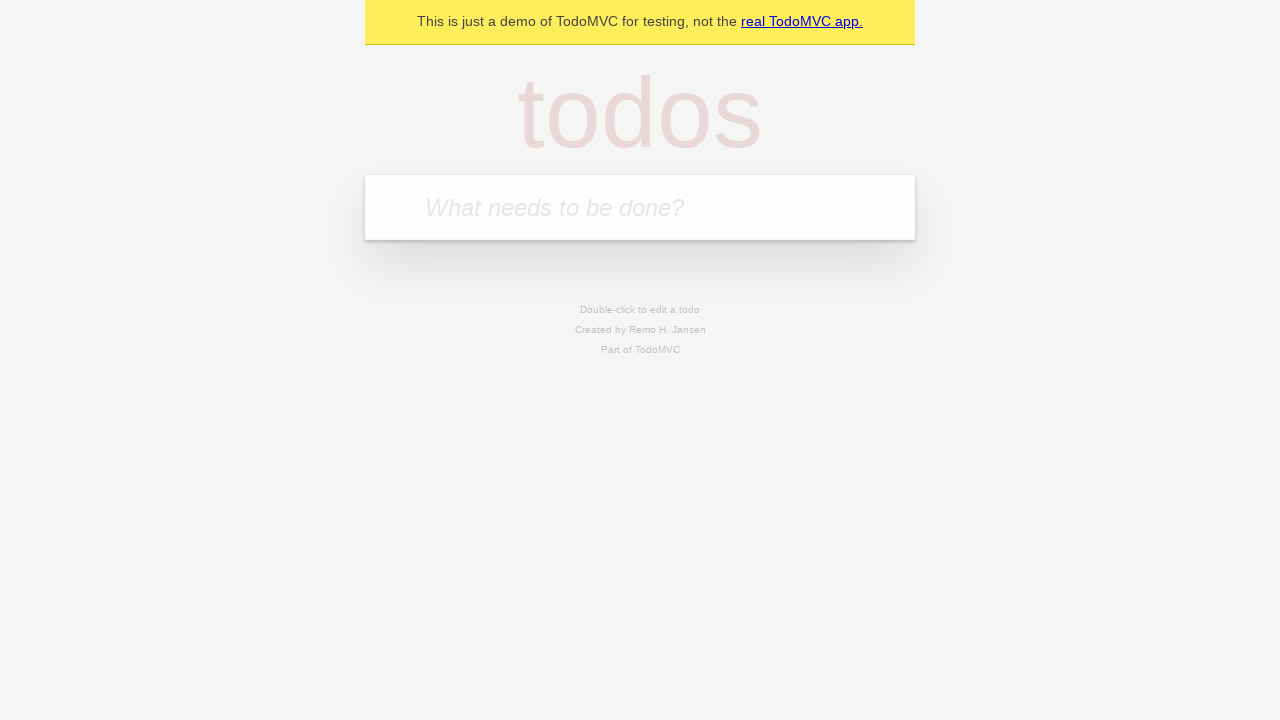

Located the todo input field
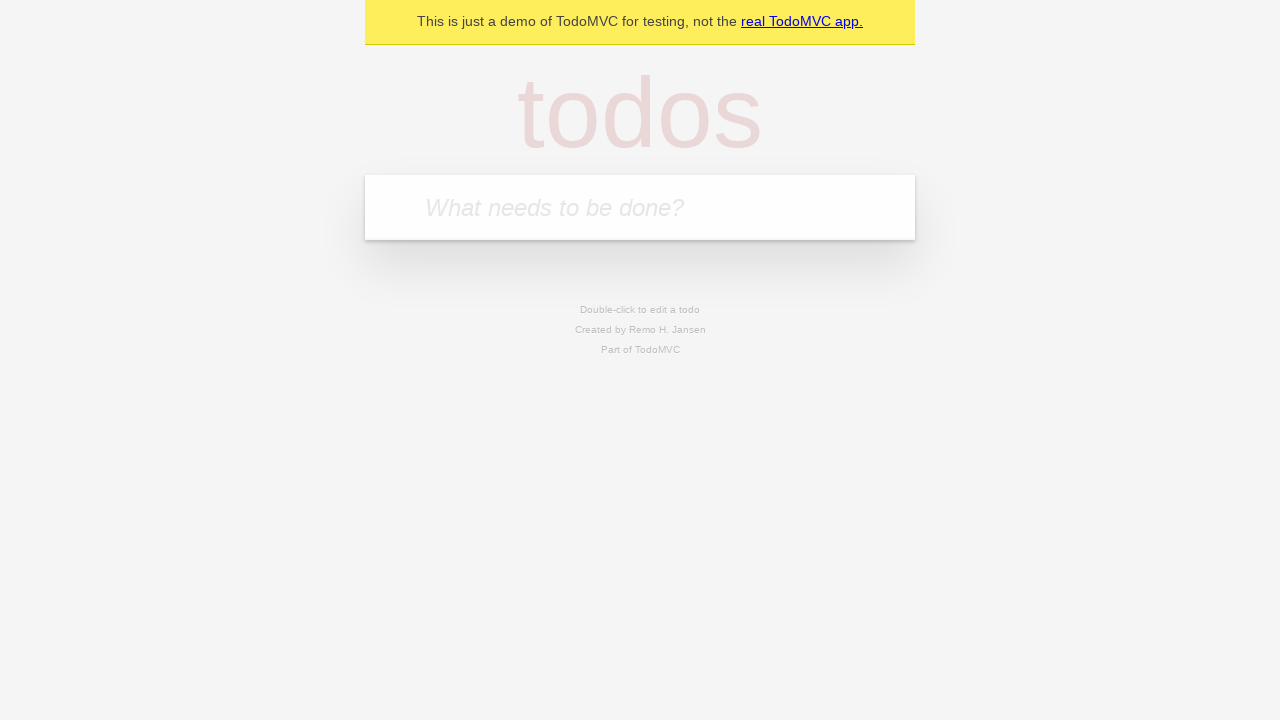

Filled input field with 'buy some cheese' on internal:attr=[placeholder="What needs to be done?"i]
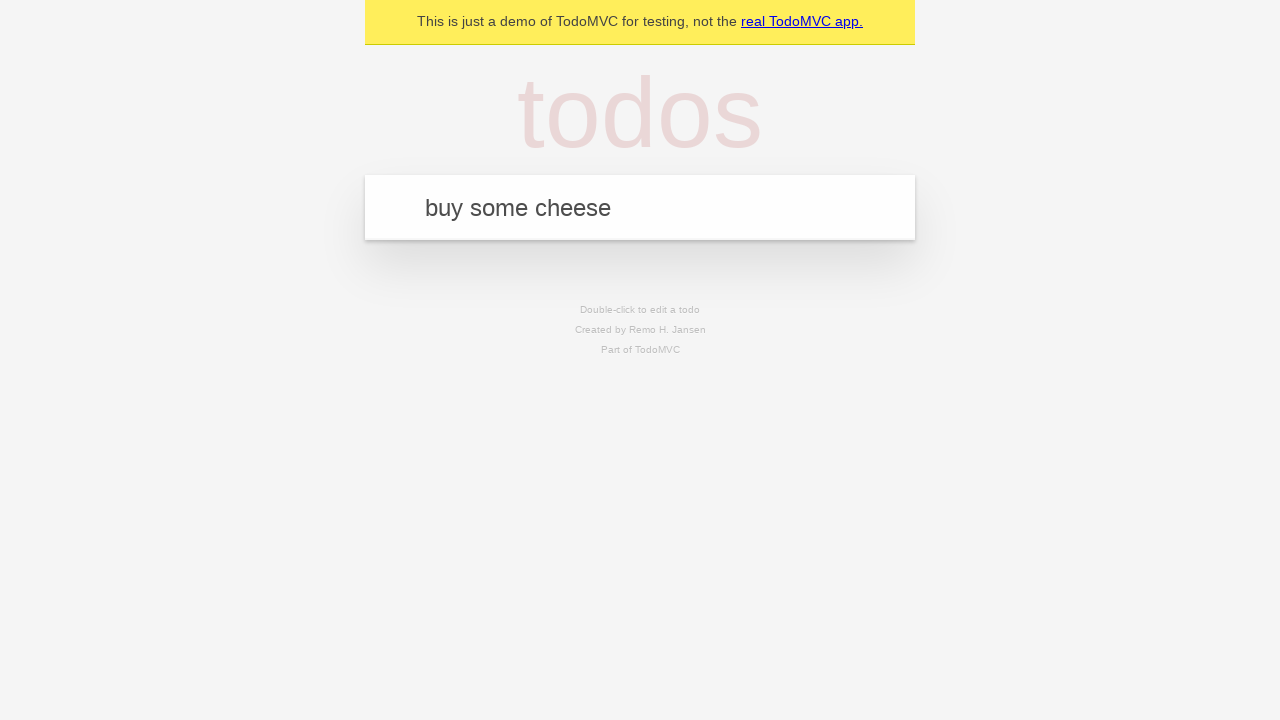

Pressed Enter to create todo item 'buy some cheese' on internal:attr=[placeholder="What needs to be done?"i]
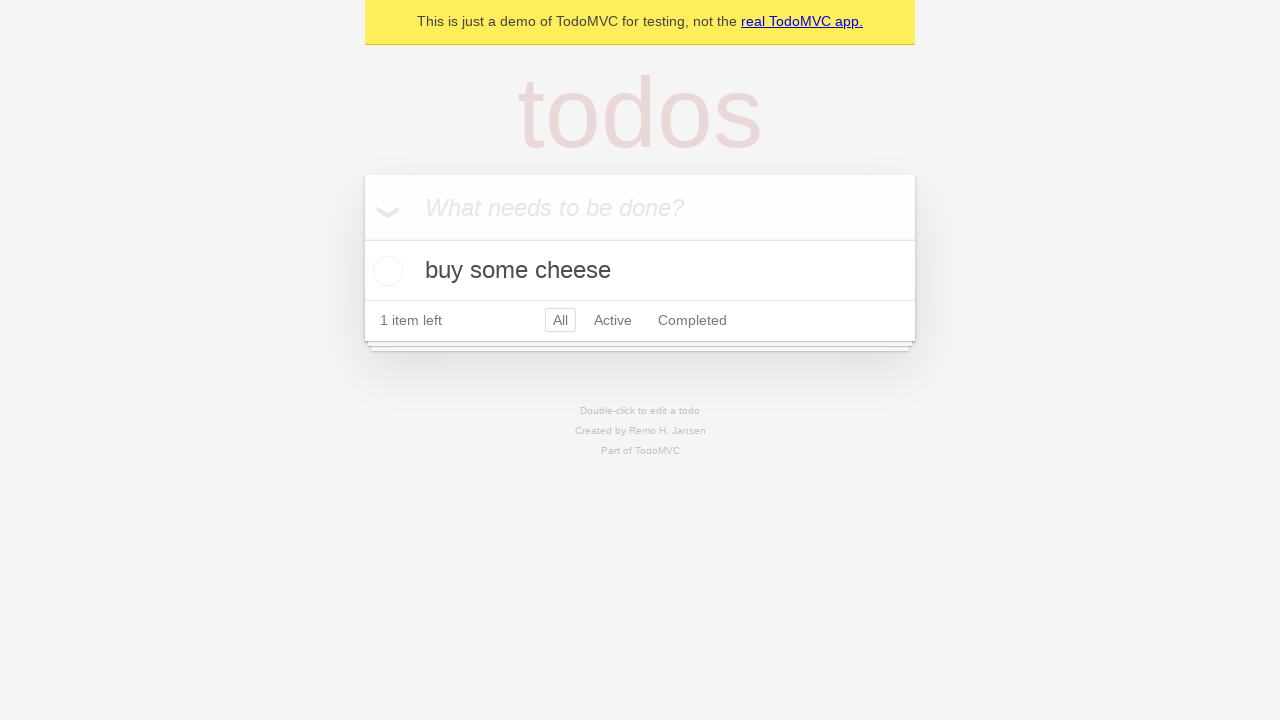

Filled input field with 'feed the cat' on internal:attr=[placeholder="What needs to be done?"i]
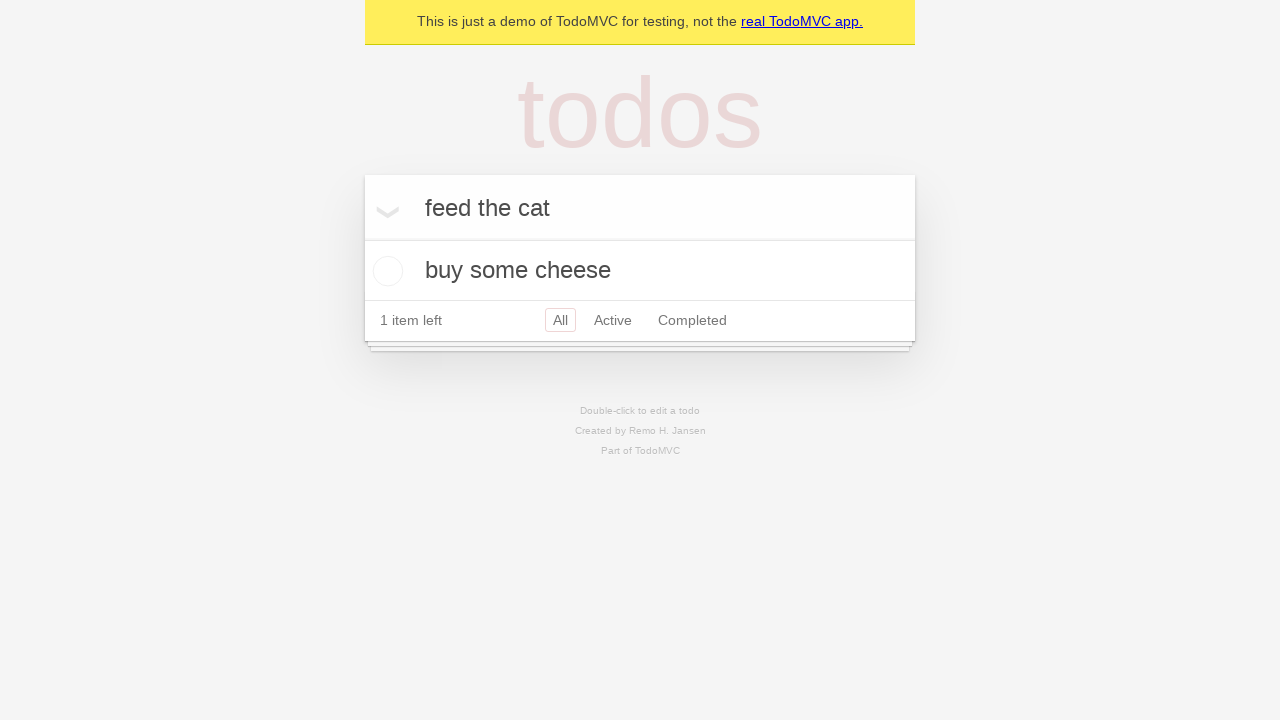

Pressed Enter to create todo item 'feed the cat' on internal:attr=[placeholder="What needs to be done?"i]
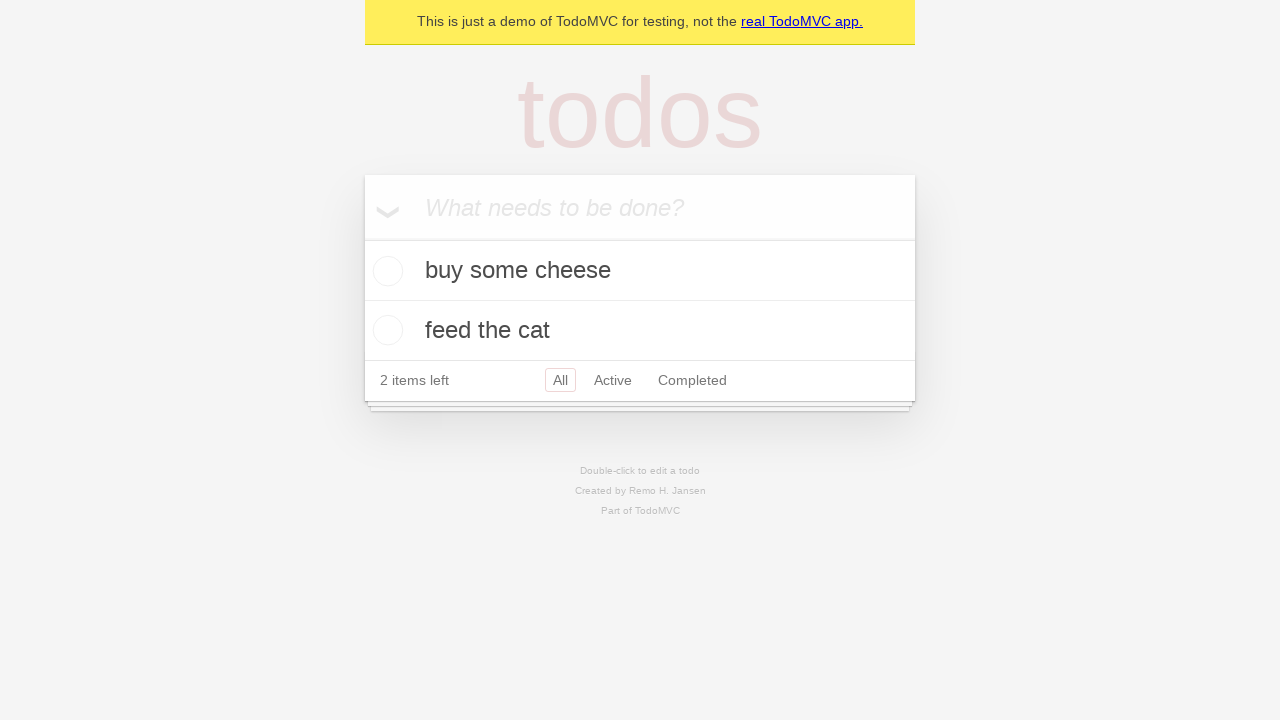

Located first todo item
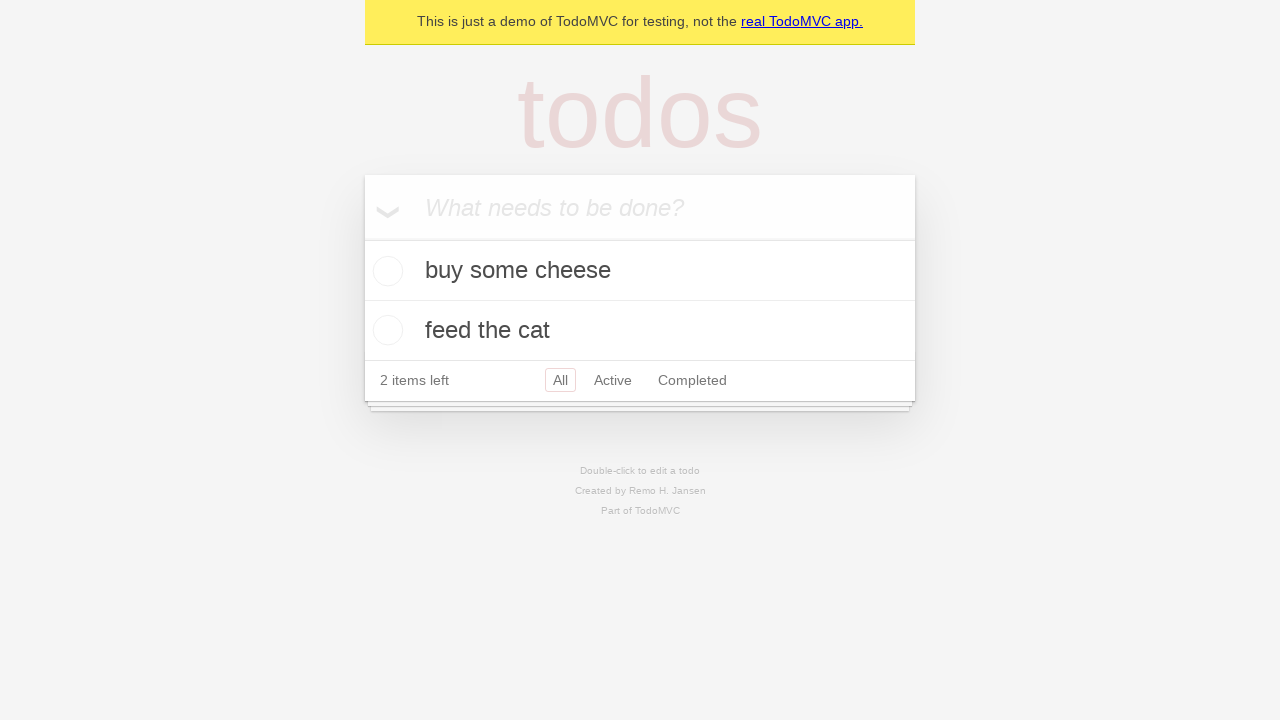

Checked checkbox for first todo item 'buy some cheese' at (385, 271) on internal:testid=[data-testid="todo-item"s] >> nth=0 >> internal:role=checkbox
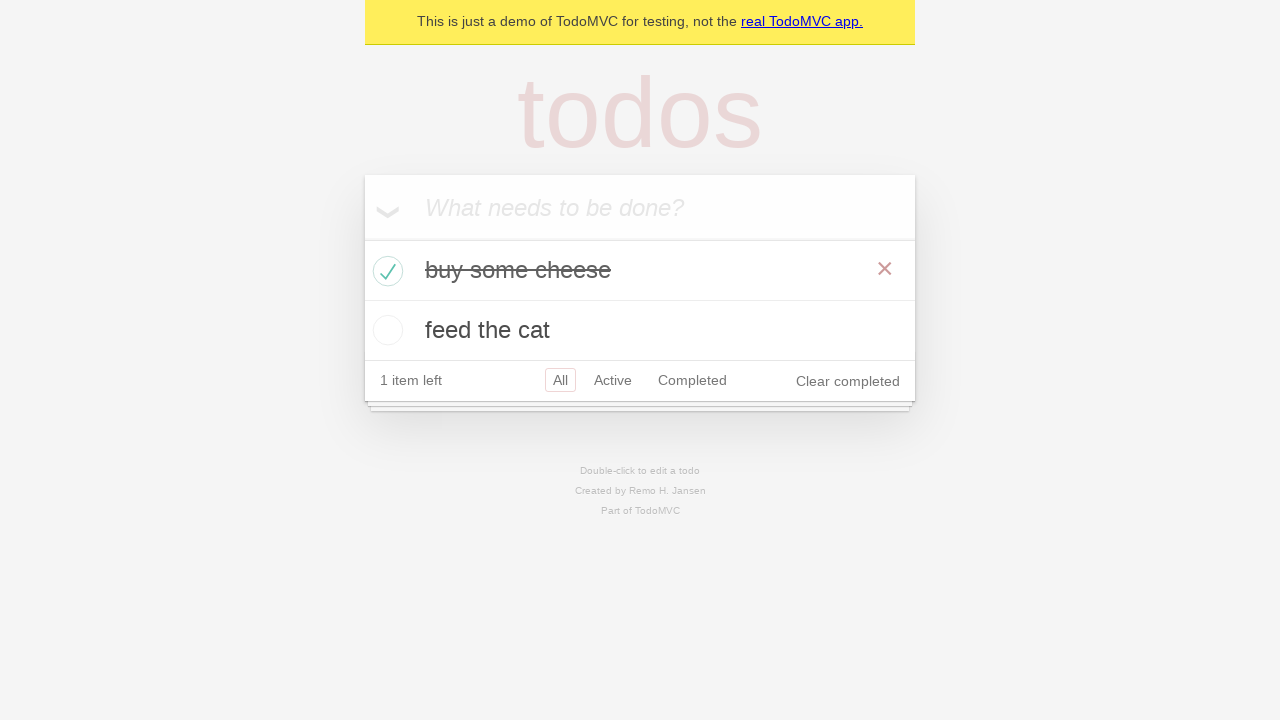

Located second todo item
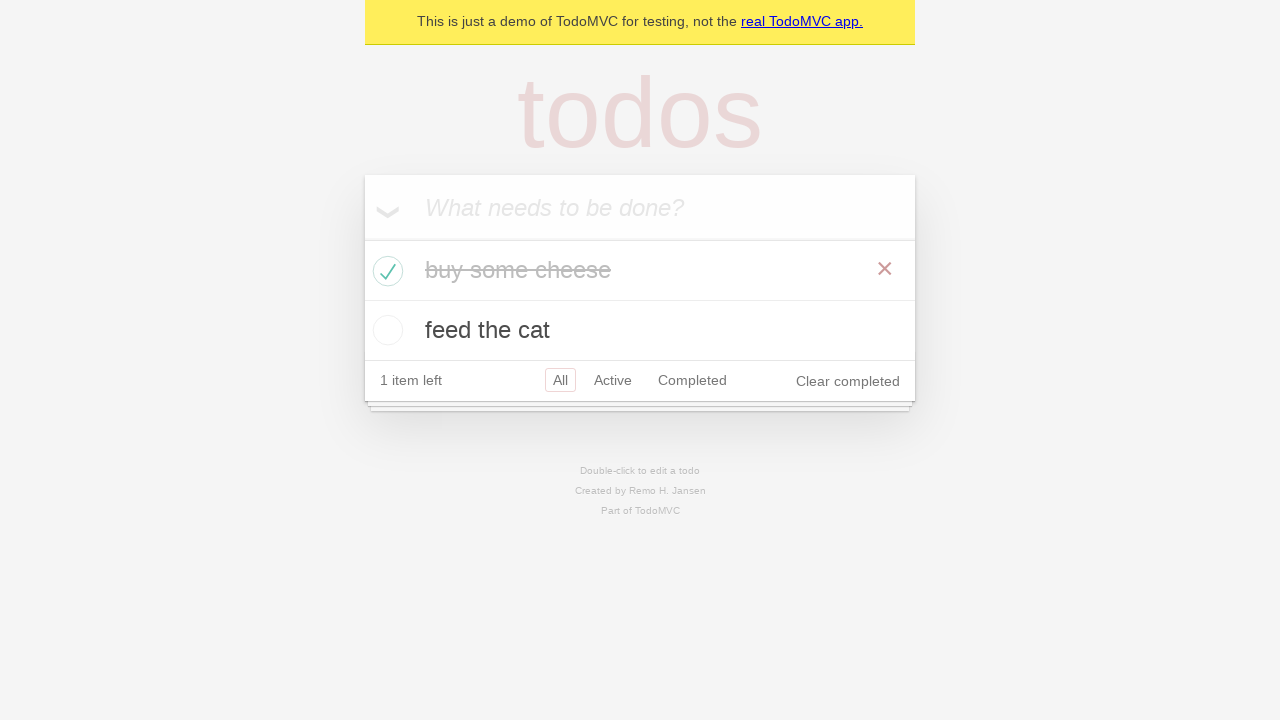

Checked checkbox for second todo item 'feed the cat' at (385, 330) on internal:testid=[data-testid="todo-item"s] >> nth=1 >> internal:role=checkbox
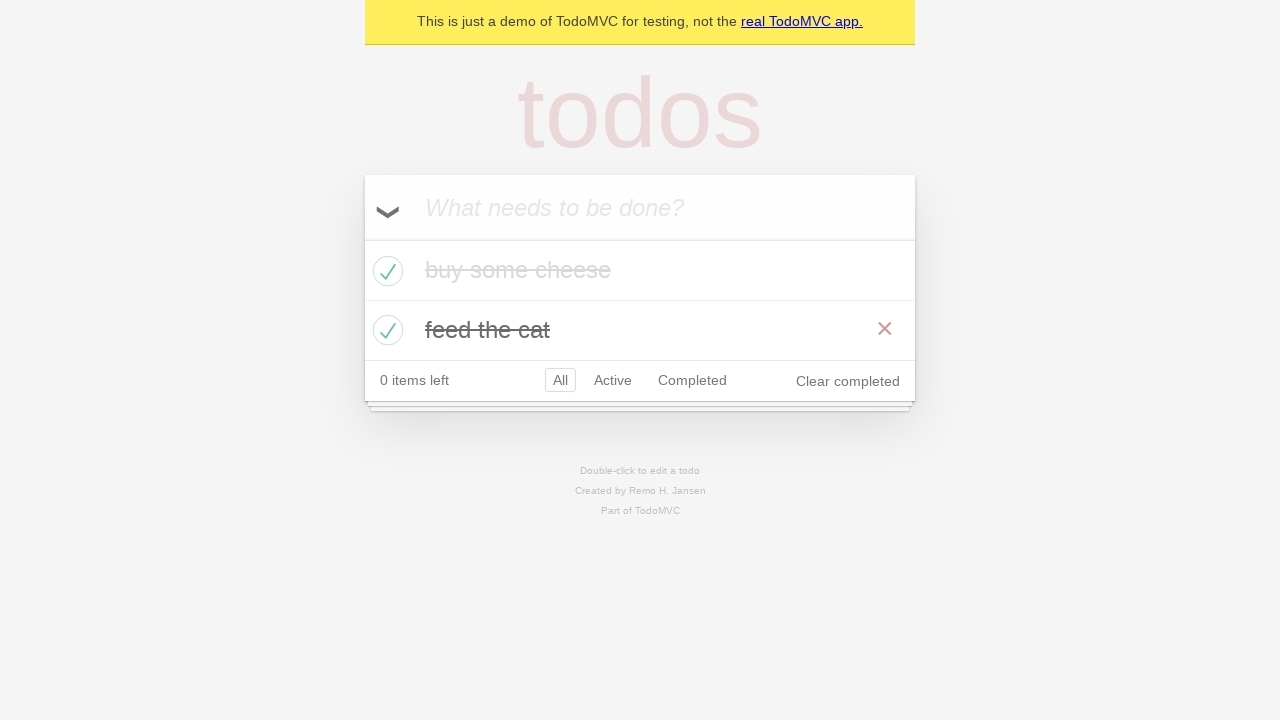

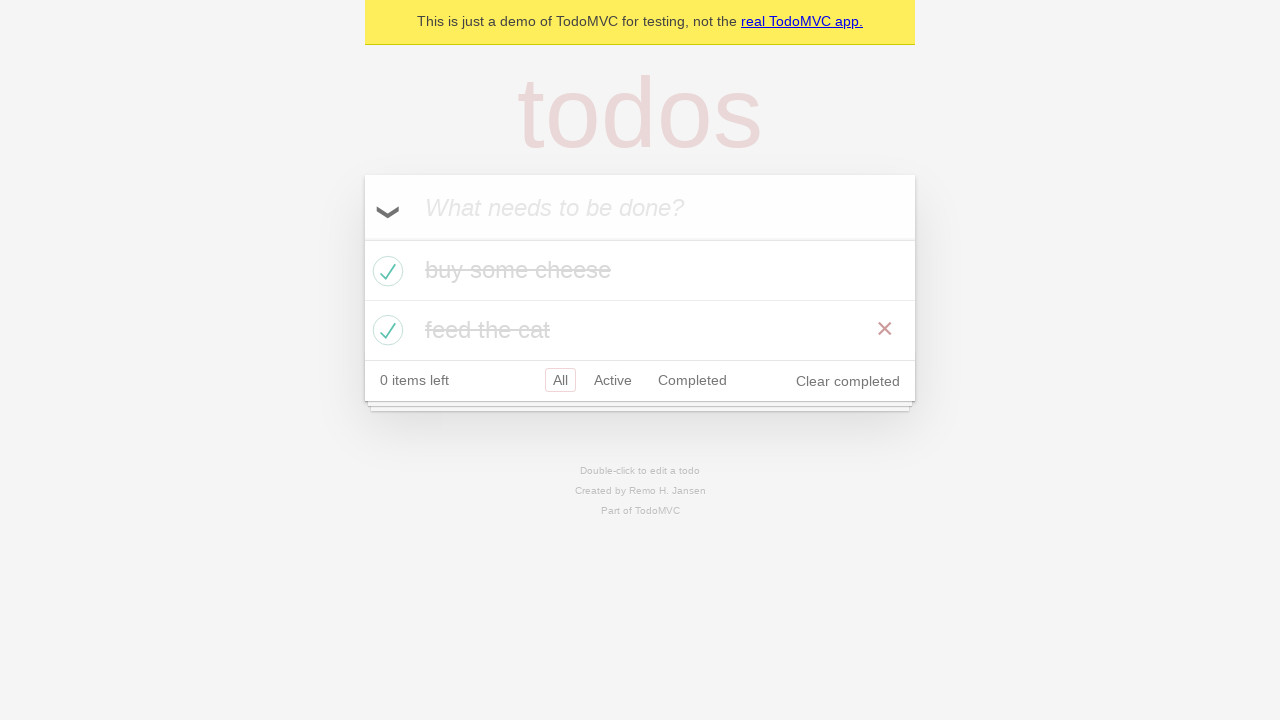